Tests the signup flow on heymax.ai mobile site by clicking the "Get Started" button, filling in an email address, and submitting the form to verify the signup process works correctly.

Starting URL: https://heymax.ai/

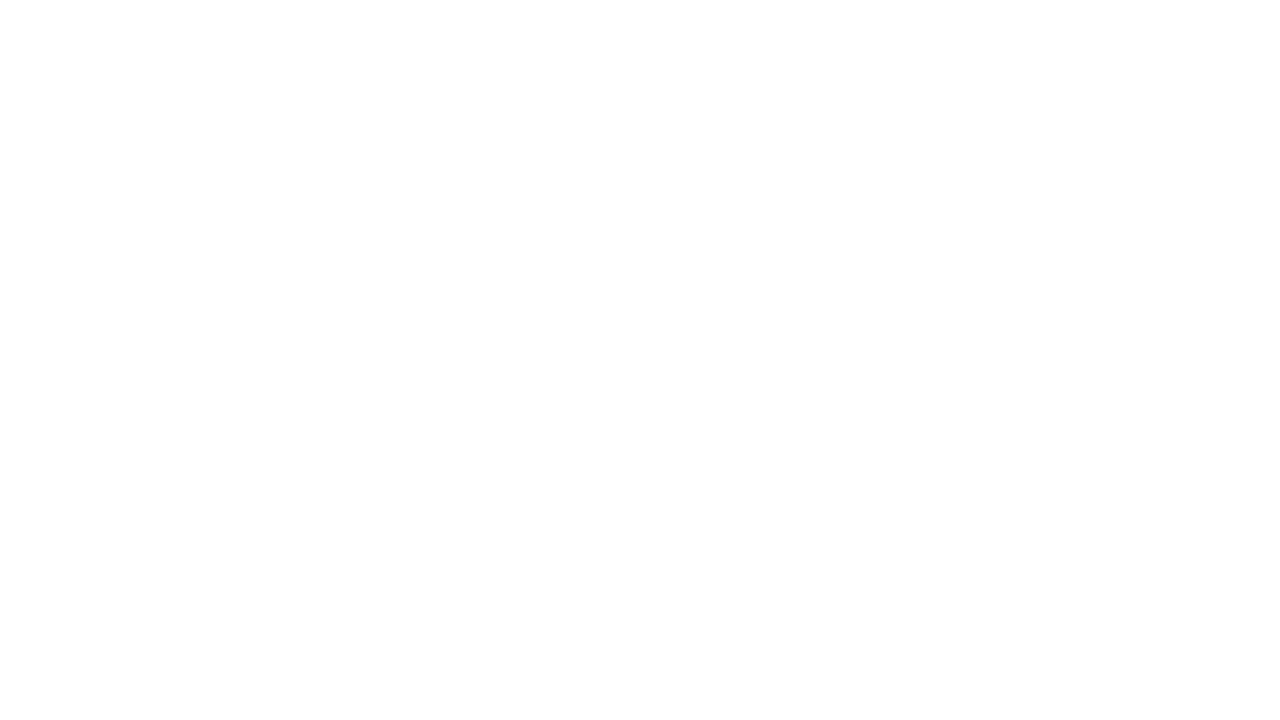

Waited for homepage to load completely (domcontentloaded state)
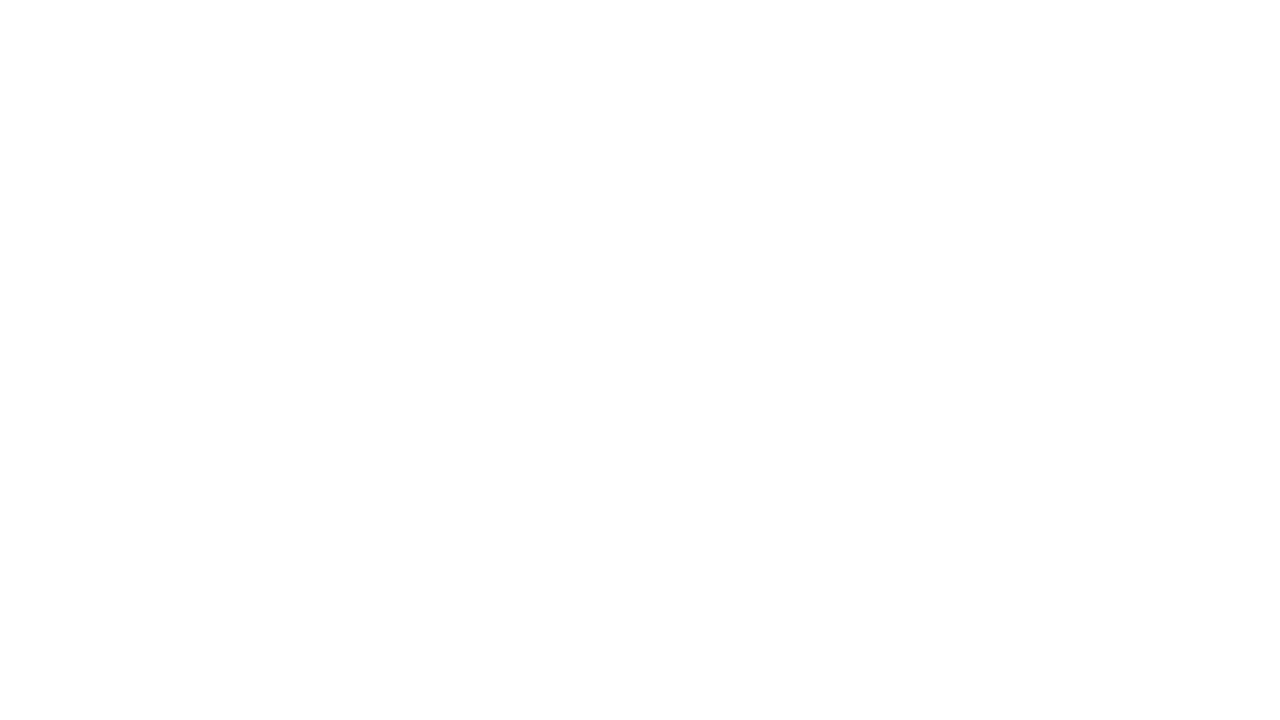

Waited 2 seconds for success message or page change after form submission
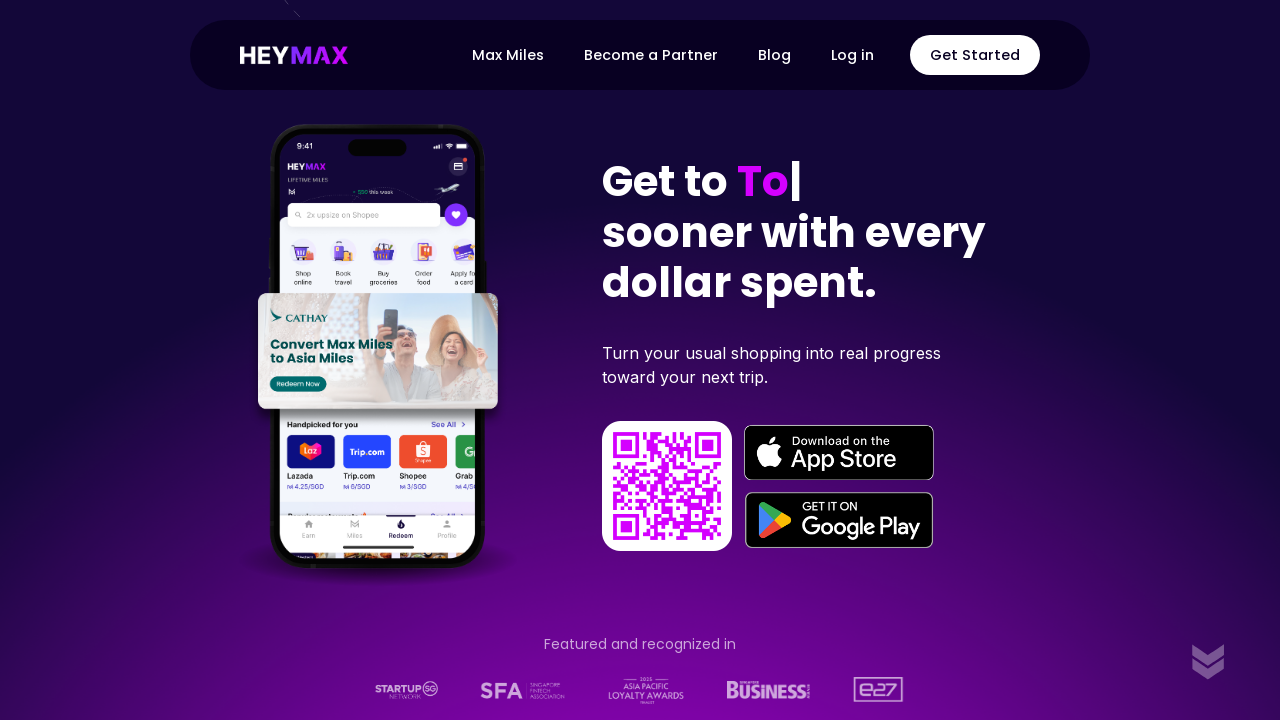

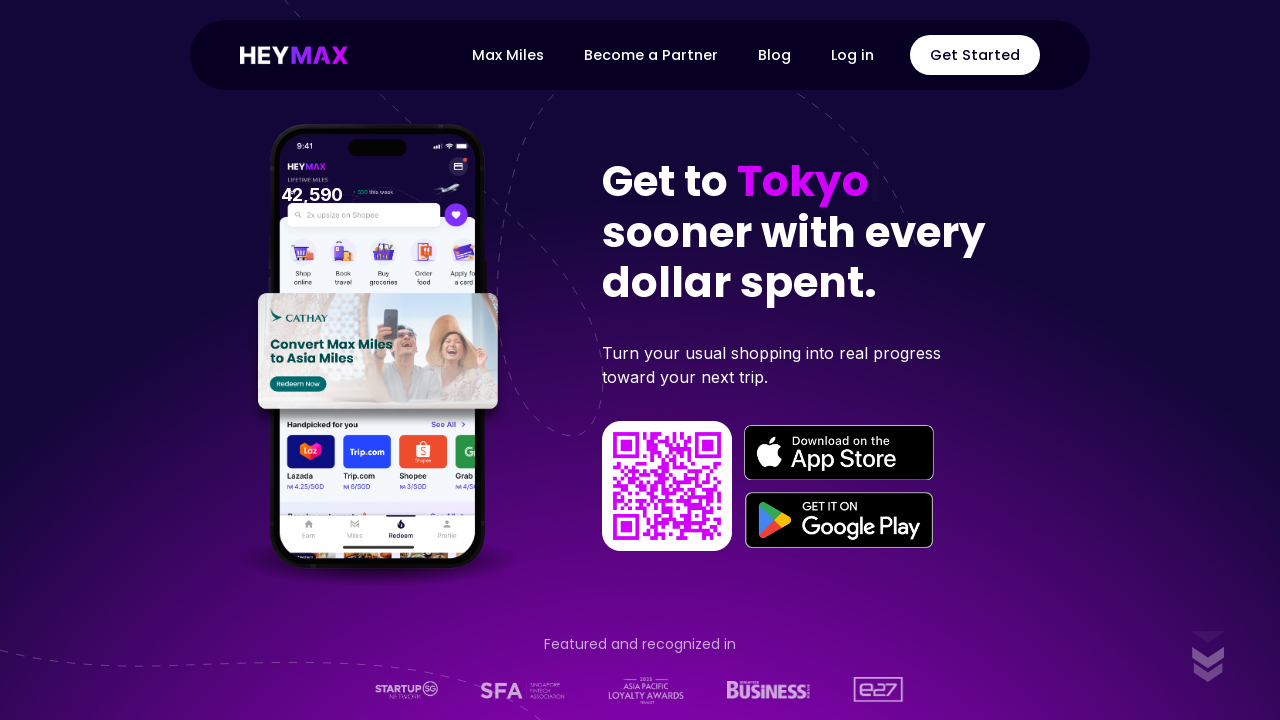